Tests dropdown selection using Playwright's select_option method to choose "Option 1" by visible text

Starting URL: http://the-internet.herokuapp.com/dropdown

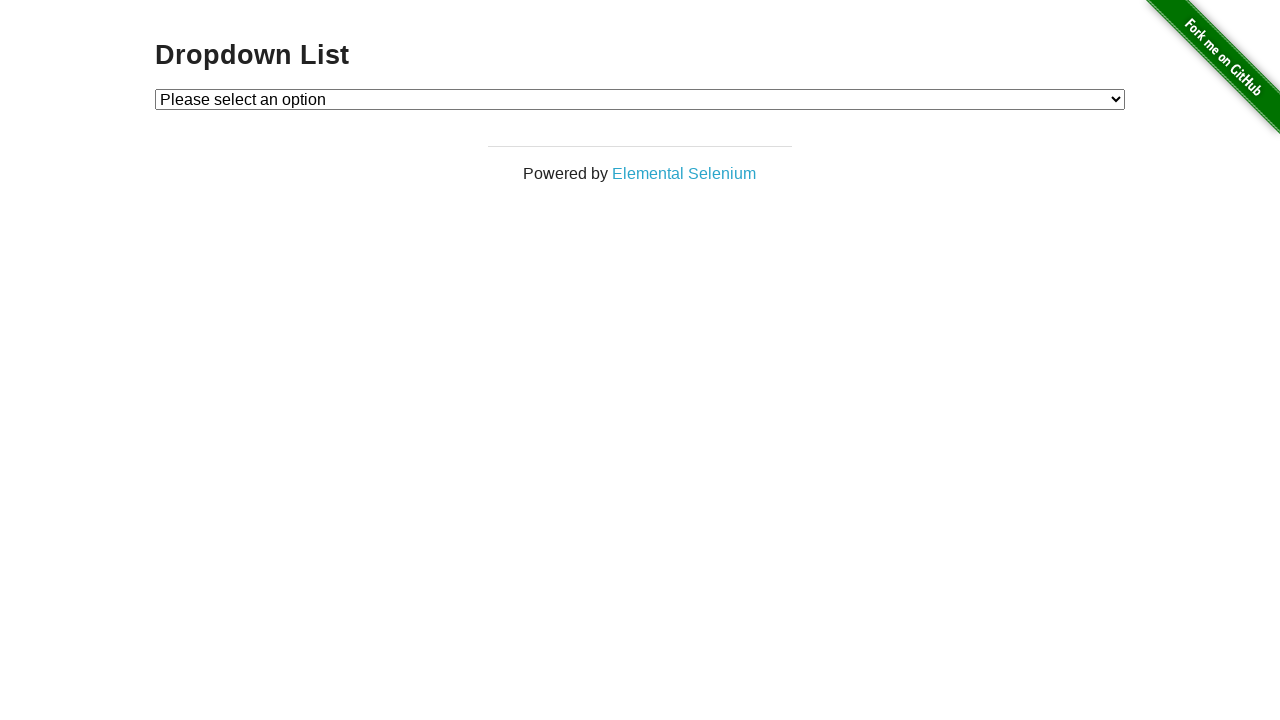

Navigated to dropdown test page
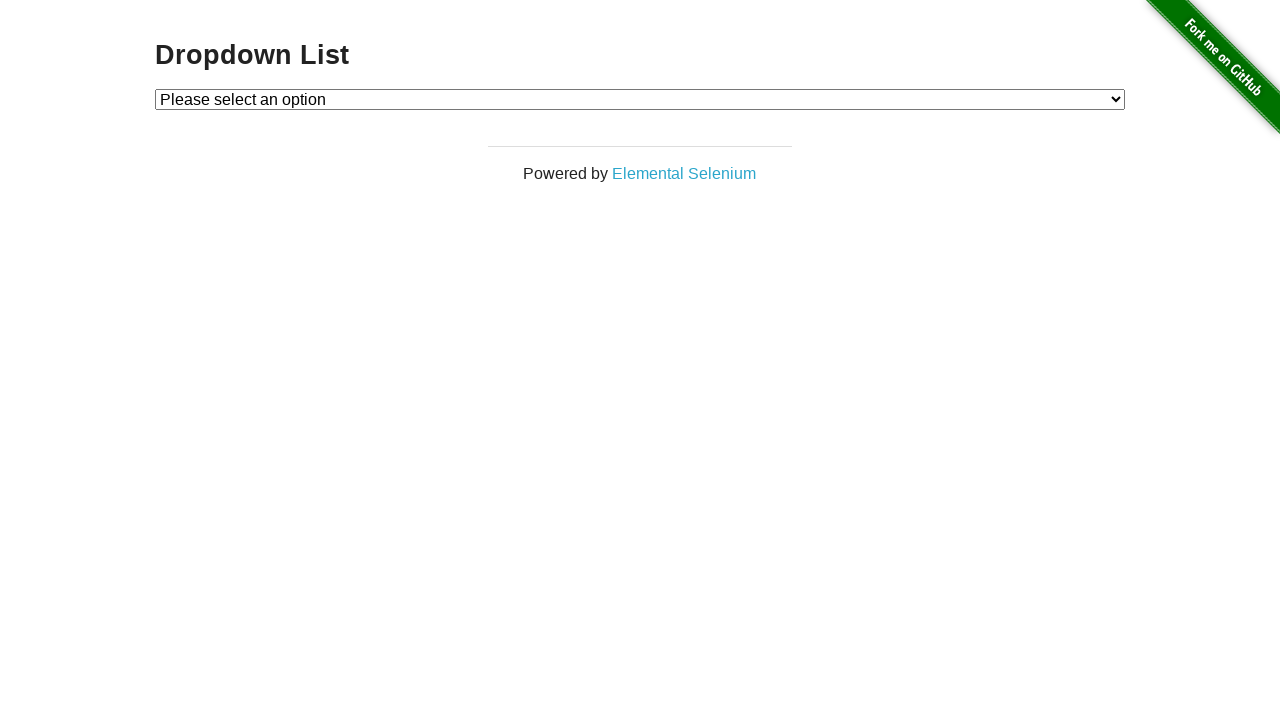

Selected 'Option 1' from dropdown using visible text on #dropdown
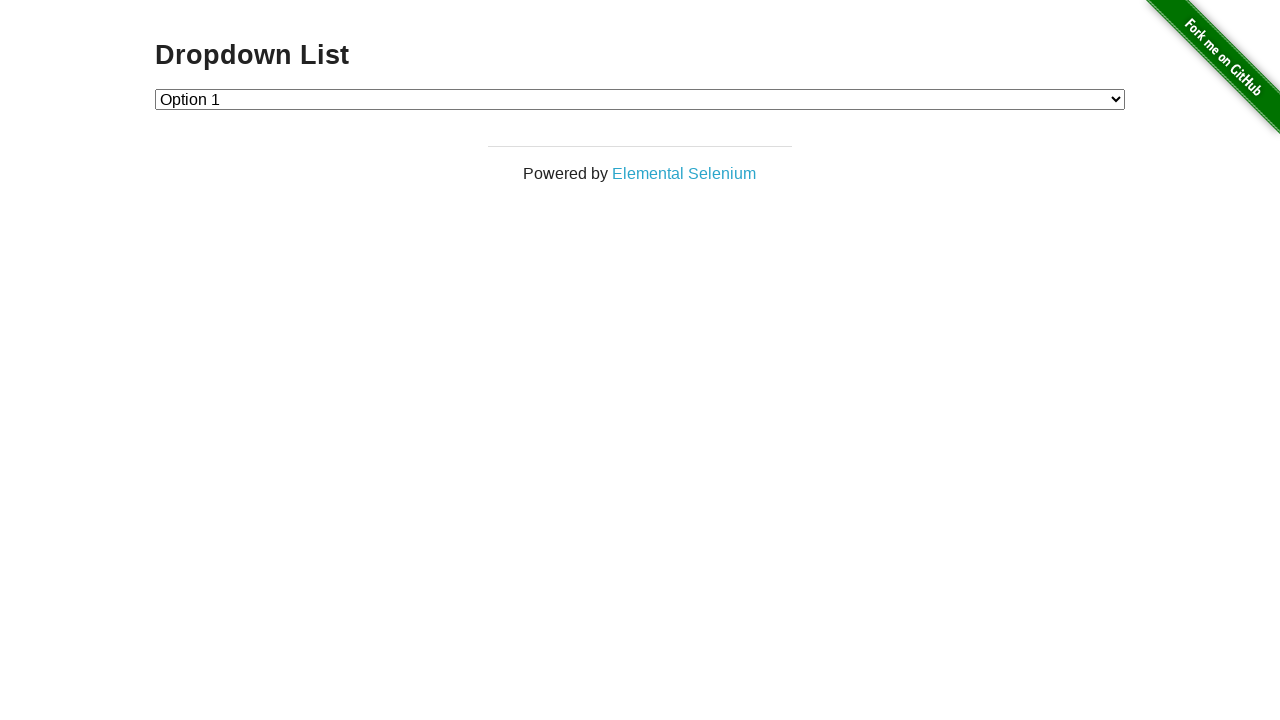

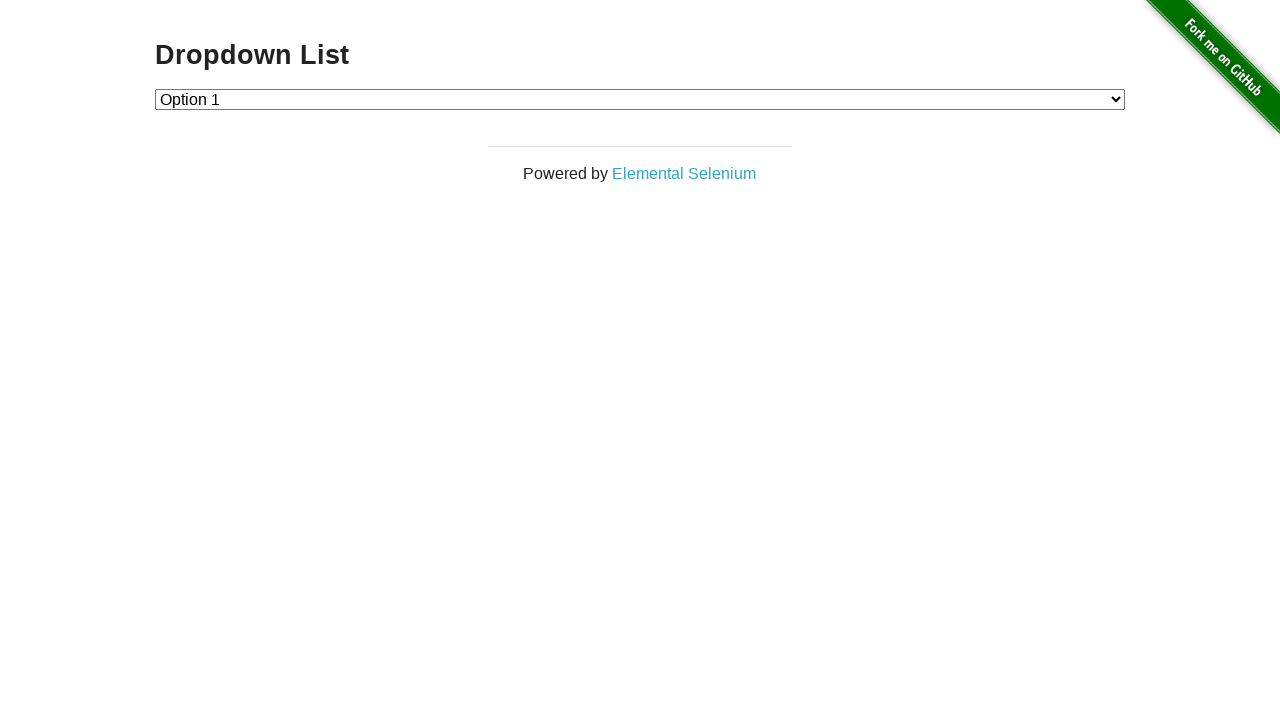